Tests link counting on an automation practice page by verifying total link count, counting footer links, and opening each link in the first footer column in new tabs to verify pages load correctly.

Starting URL: https://rahulshettyacademy.com/AutomationPractice/

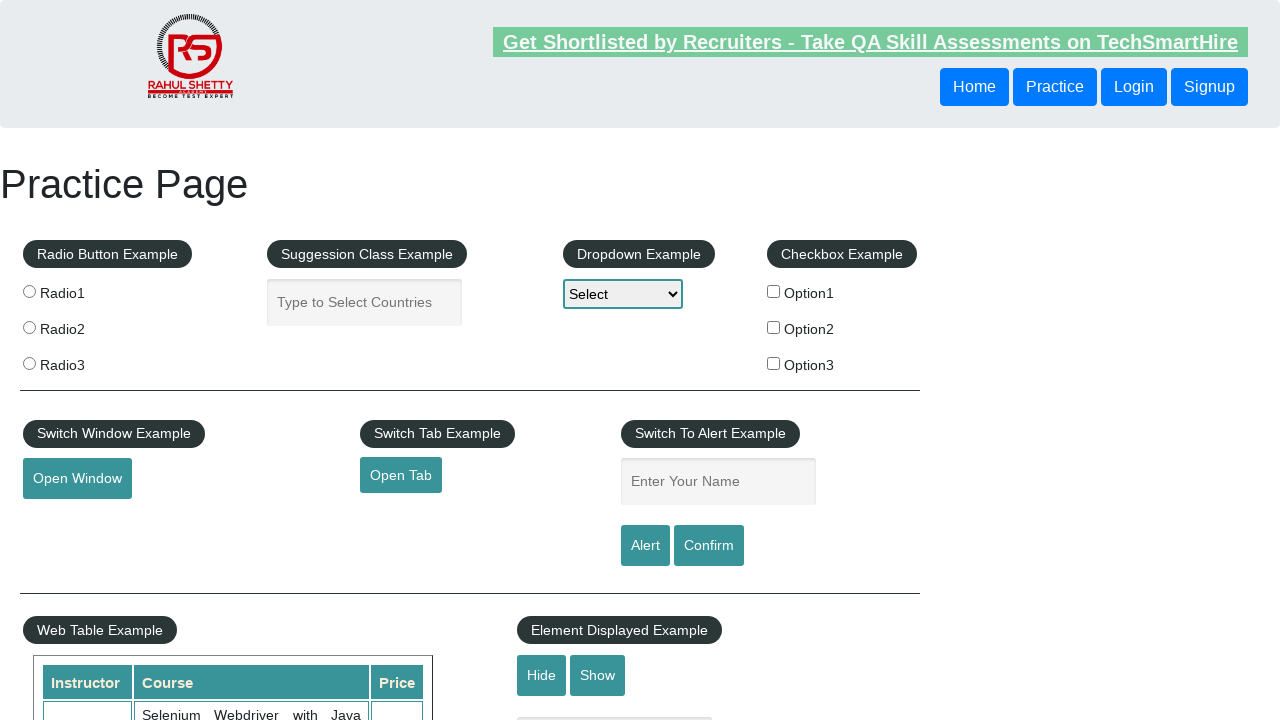

Located all links on the page
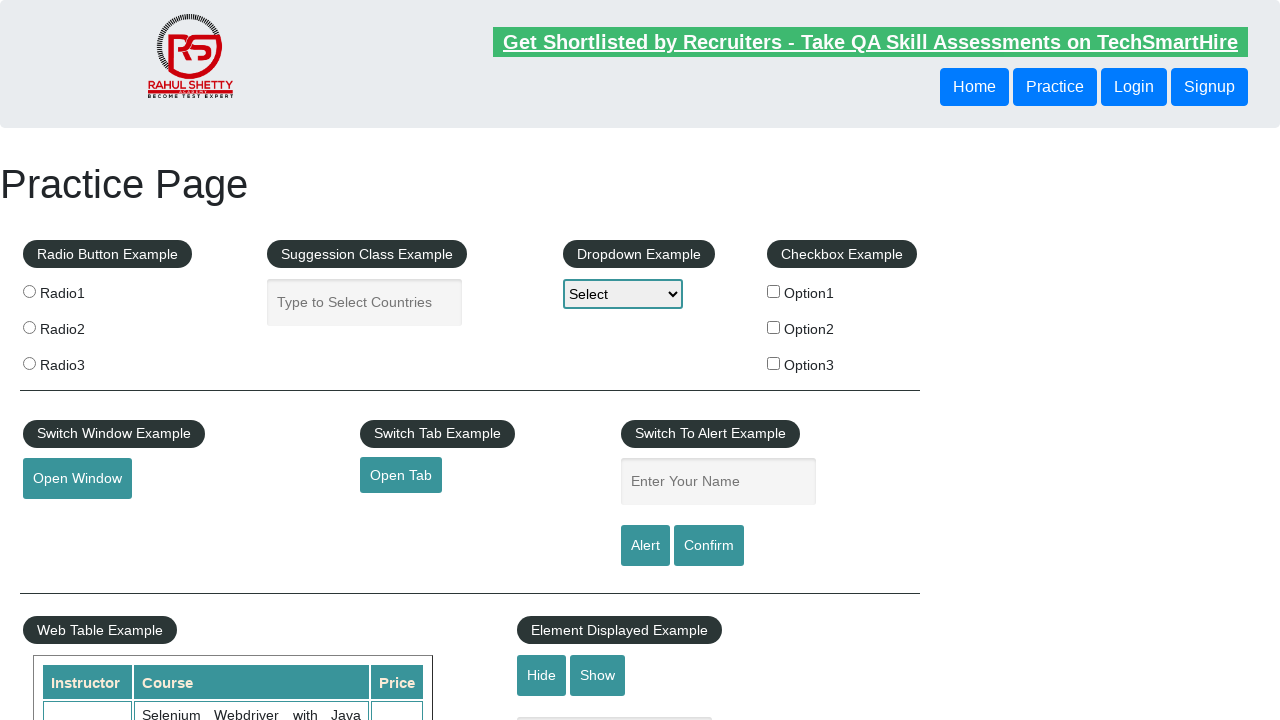

Counted total links: 27
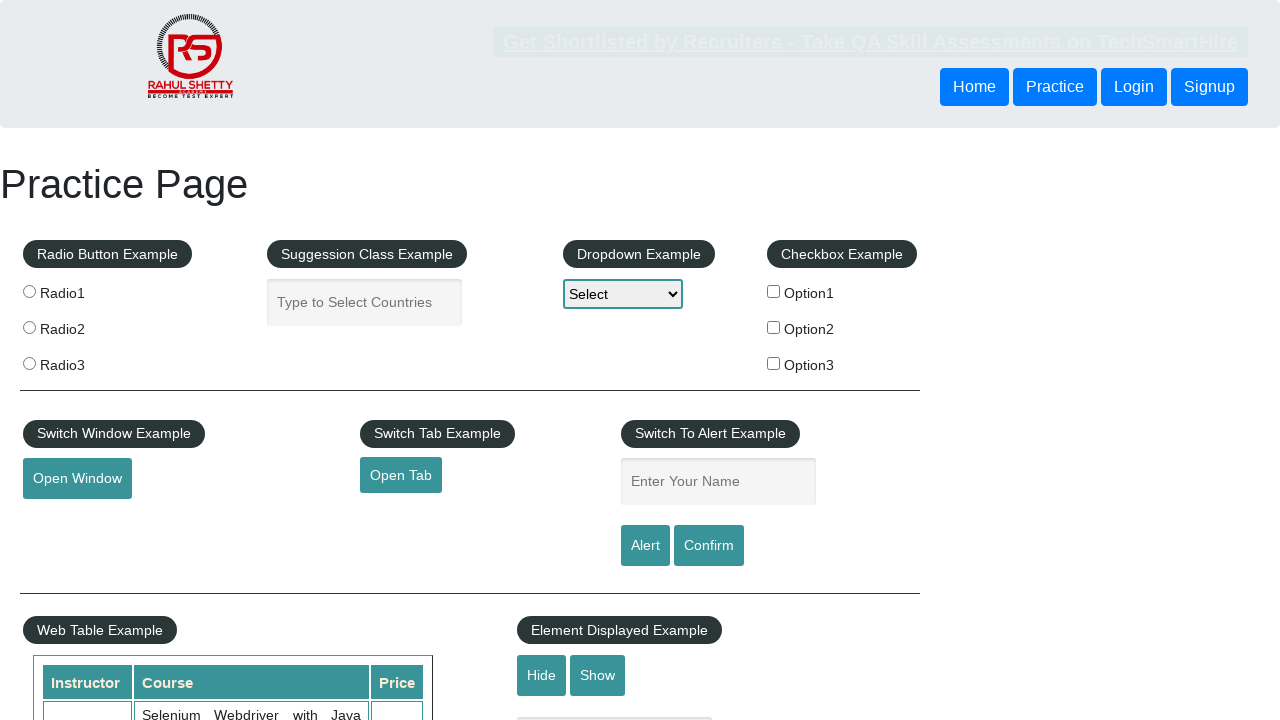

Verified total link count is 27
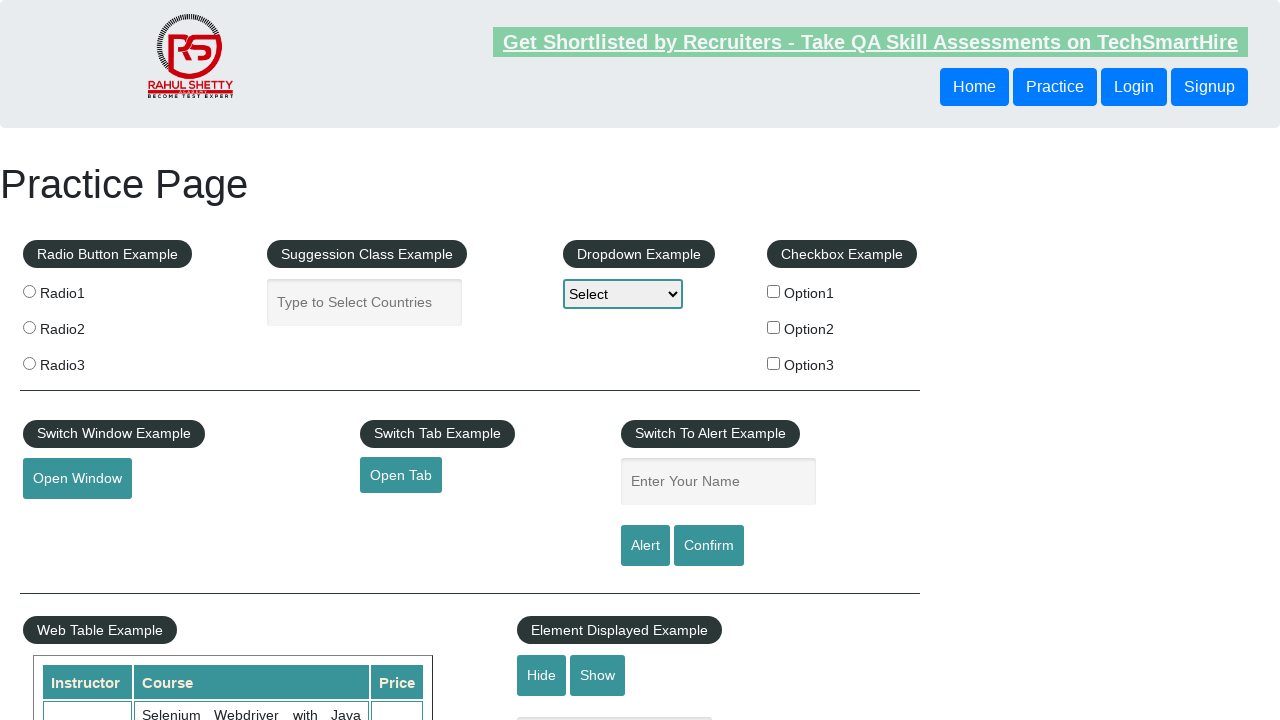

Located footer section
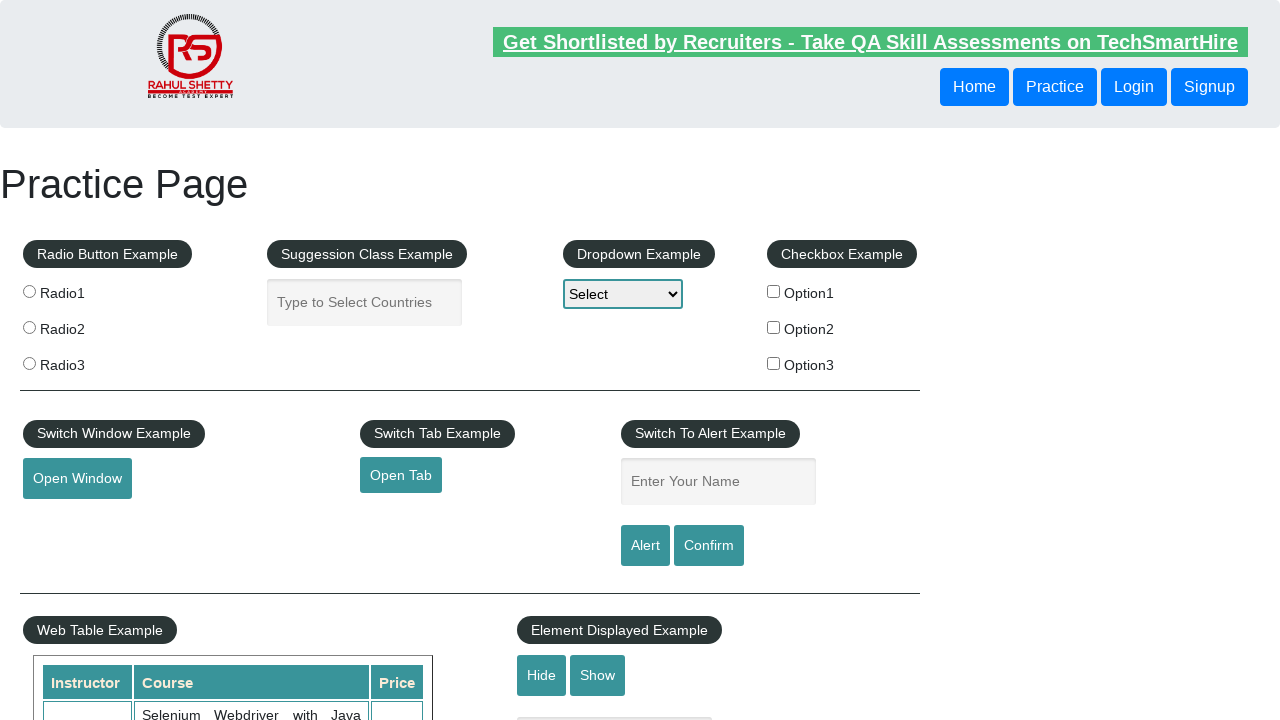

Counted footer links: 20
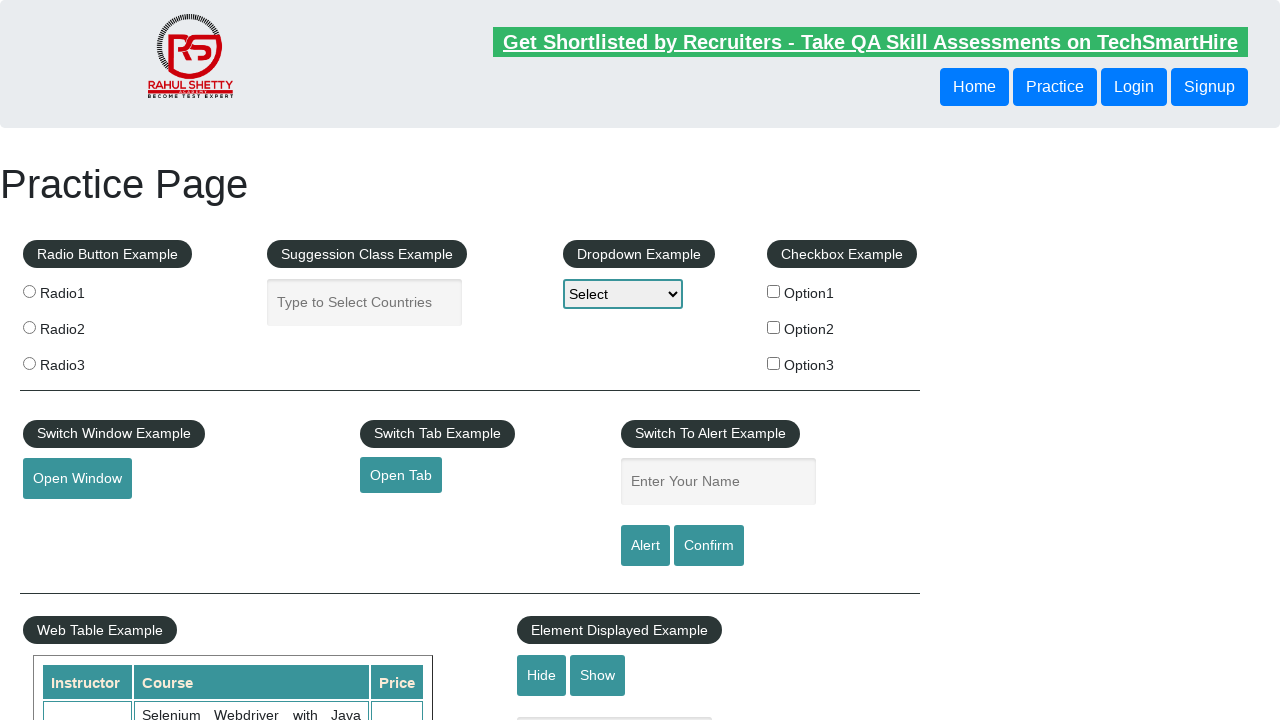

Located first column in footer
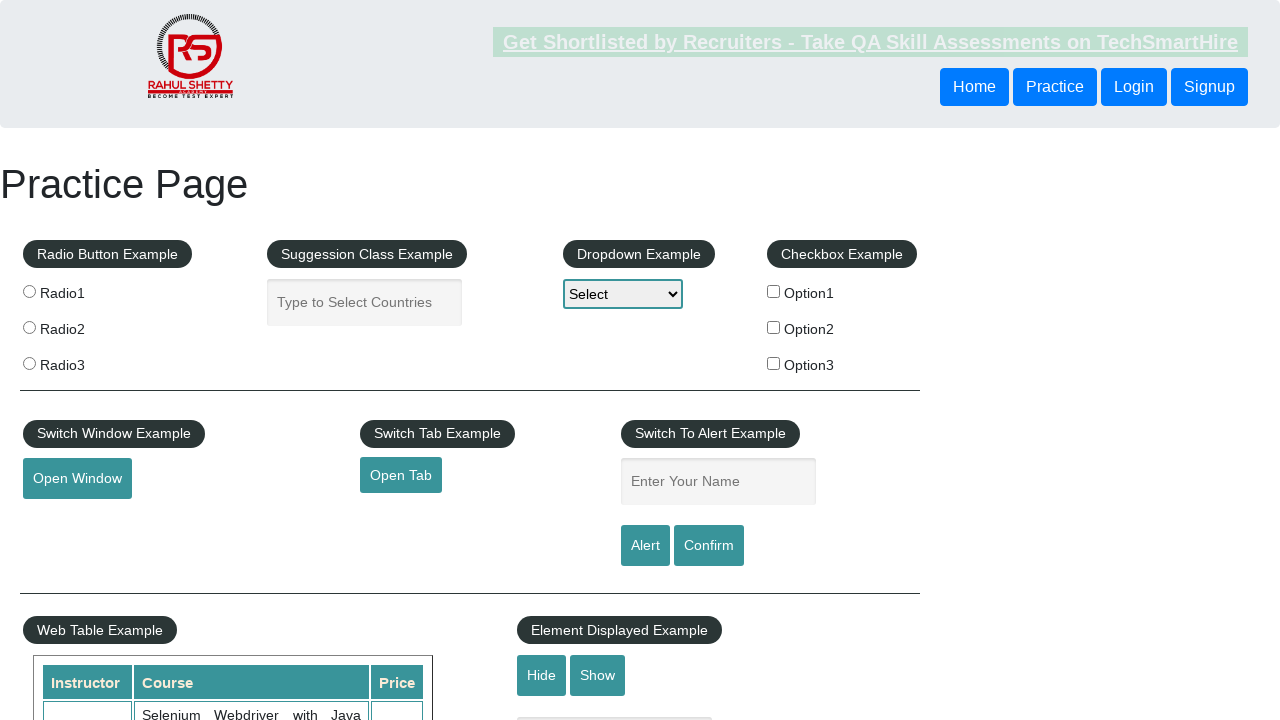

Counted first column links: 5
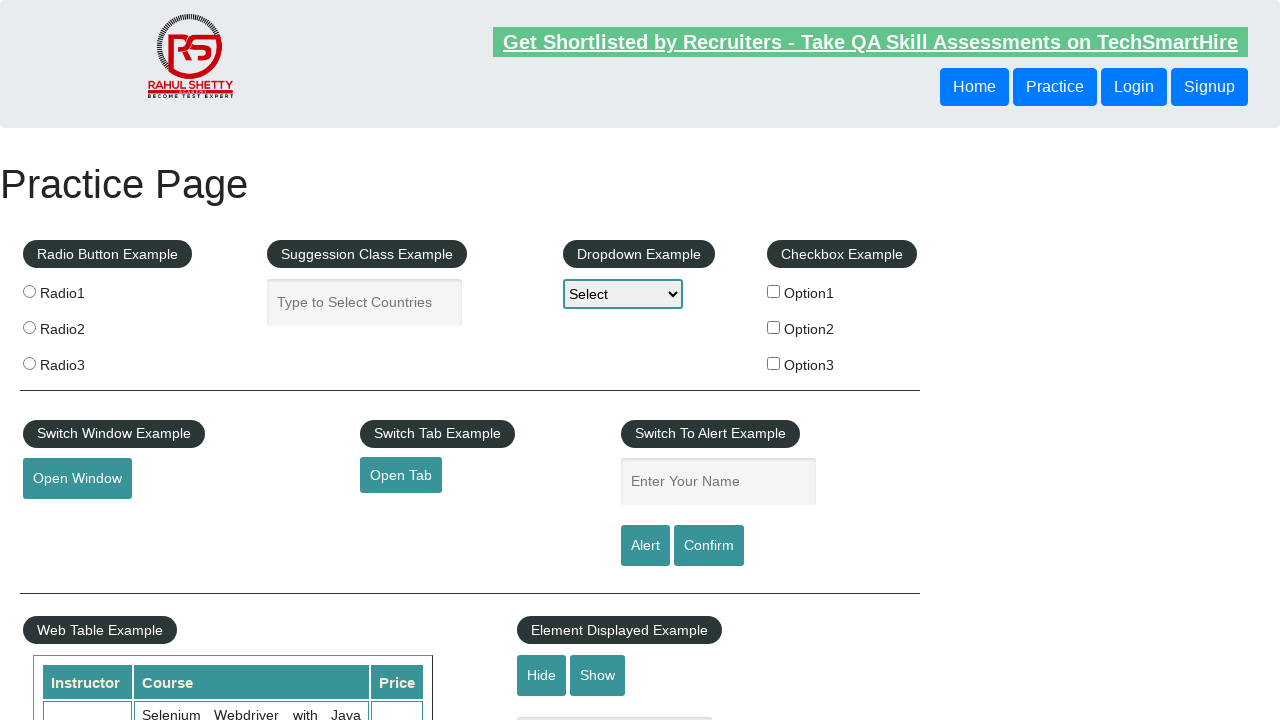

Located footer first column link at index 1
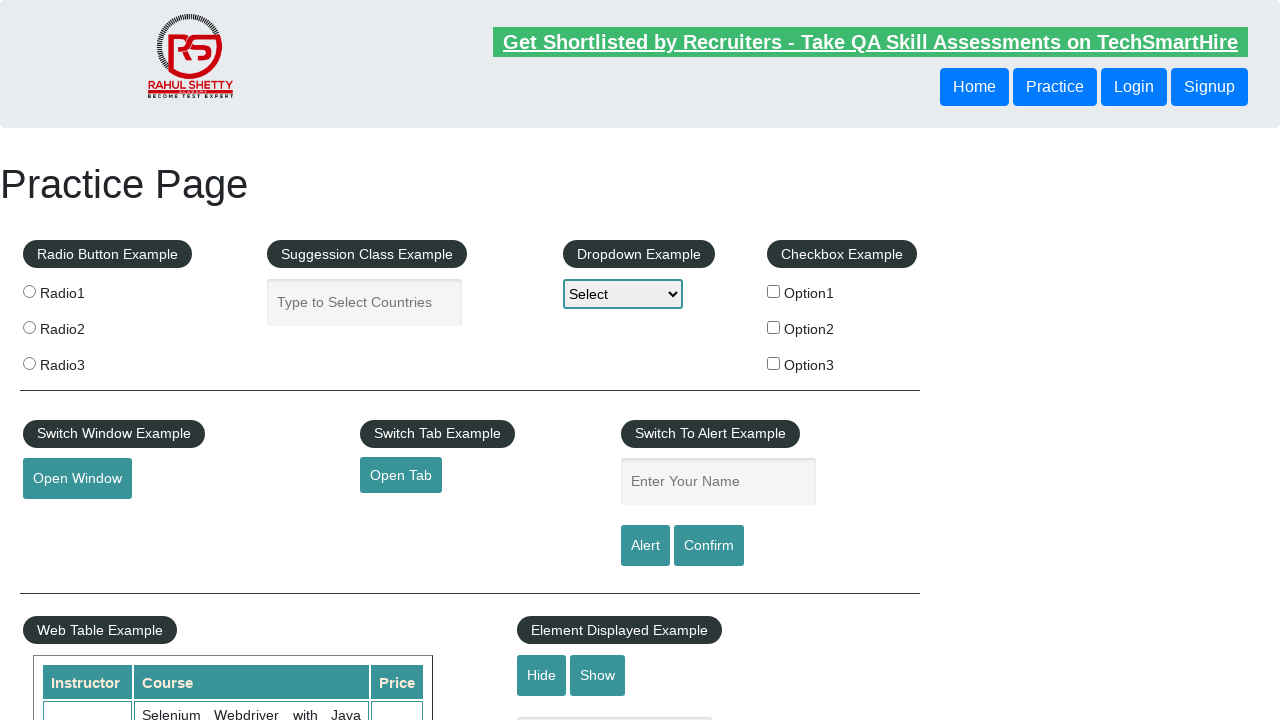

Opened footer first column link 1 in new tab with Ctrl+Click at (68, 520) on #gf-BIG table tbody tr td:first-child ul >> a >> nth=1
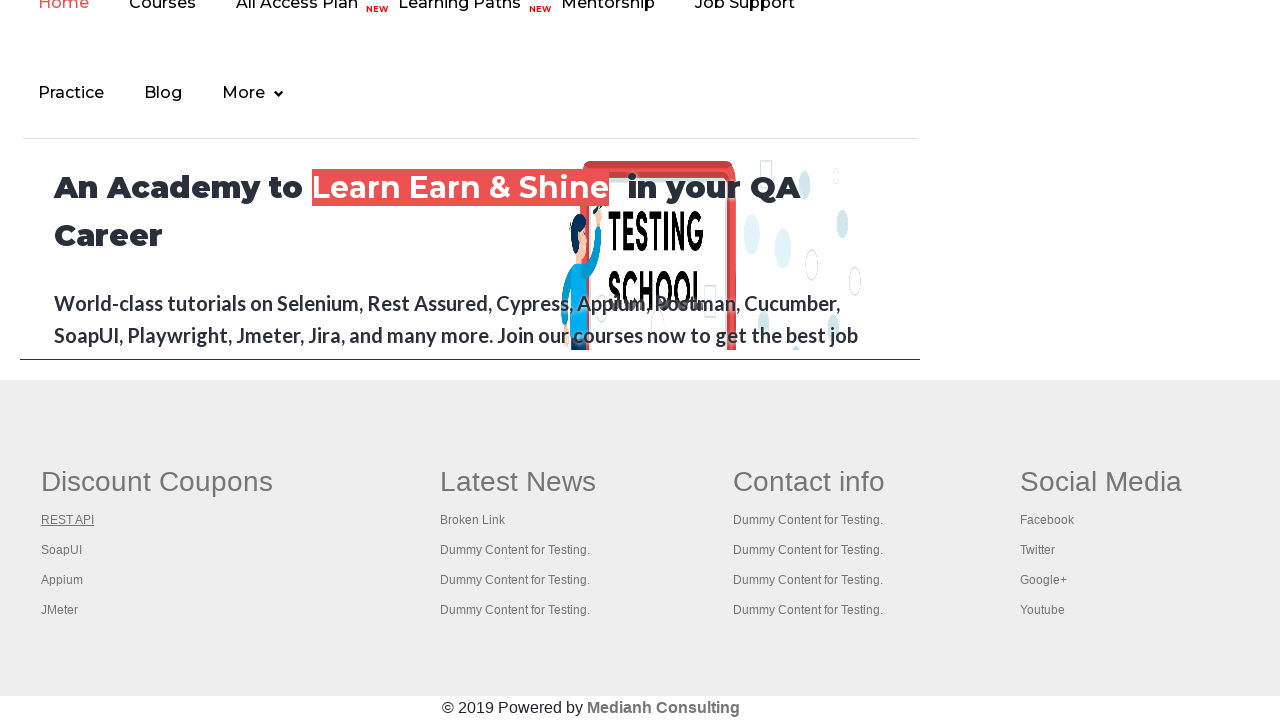

New tab page loaded (domcontentloaded)
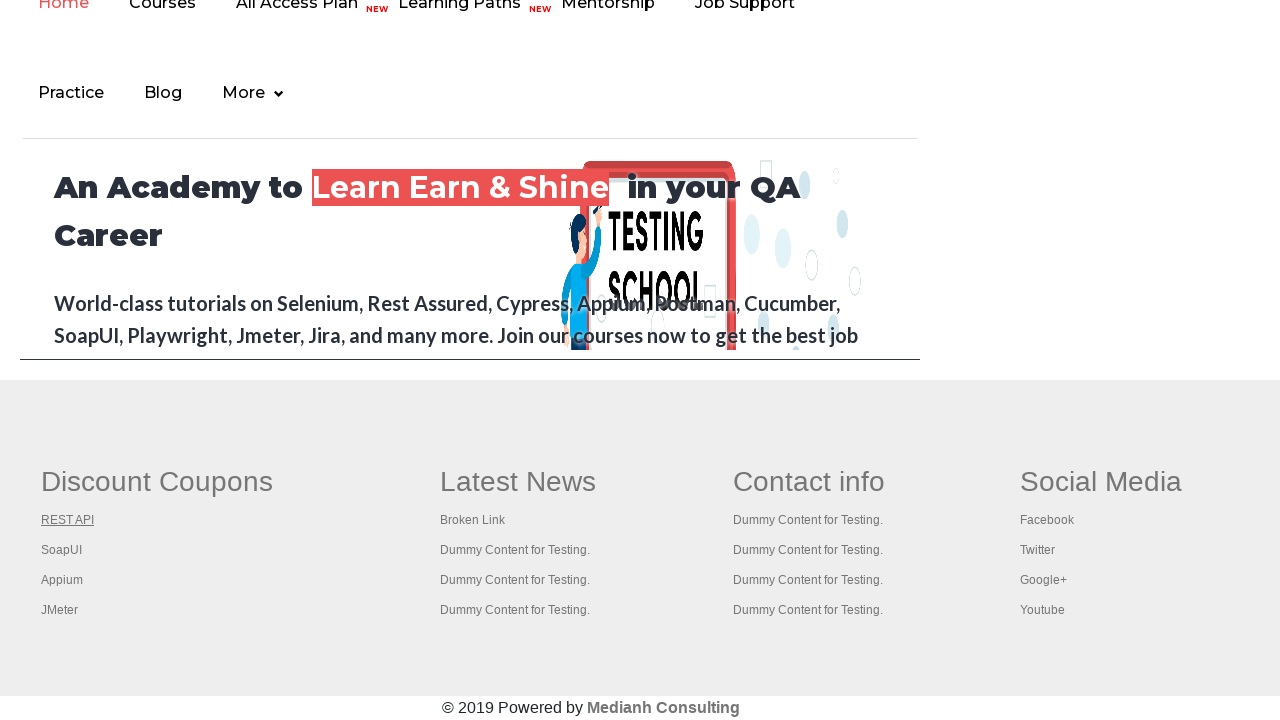

Retrieved page title from new tab: 'REST API Tutorial'
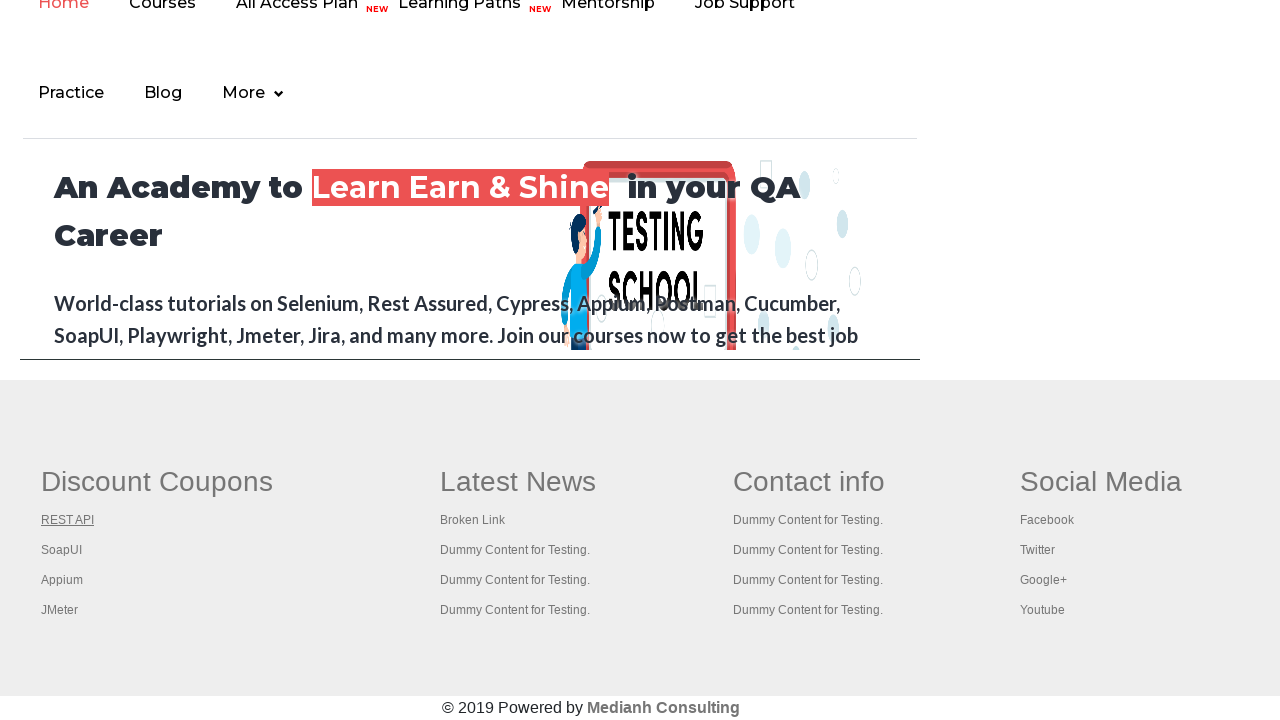

Closed new tab for link 1
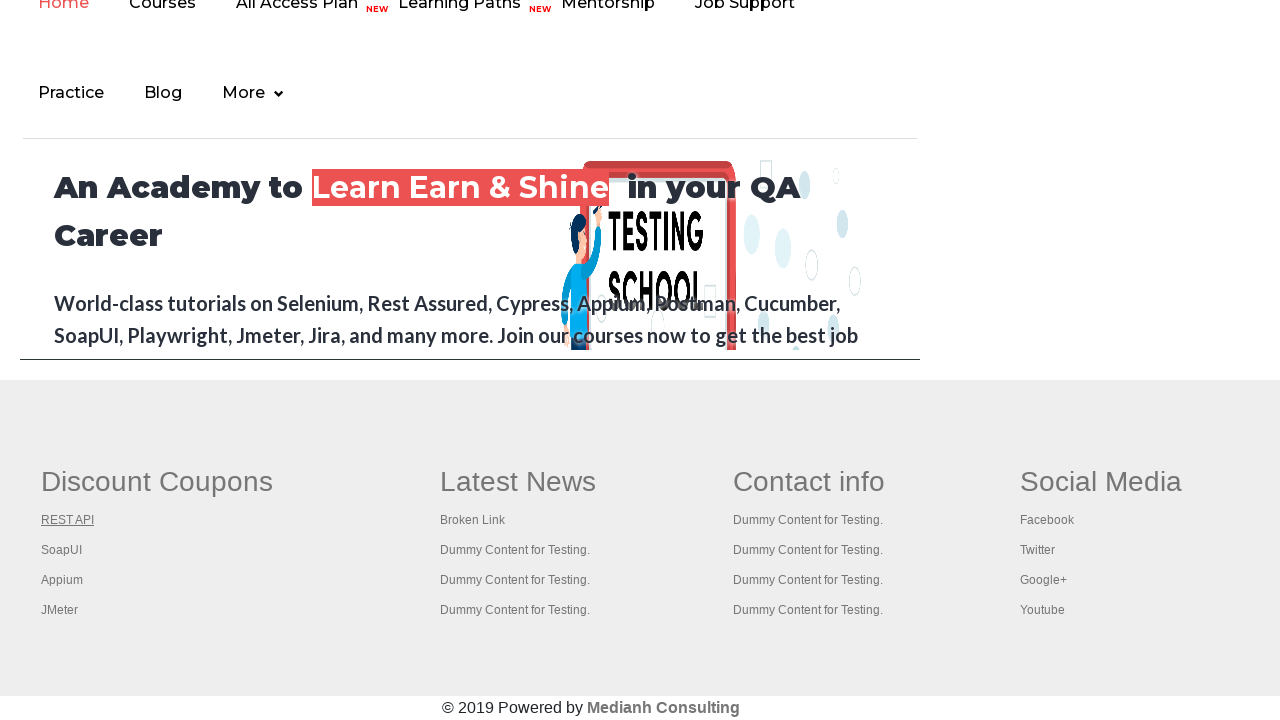

Located footer first column link at index 2
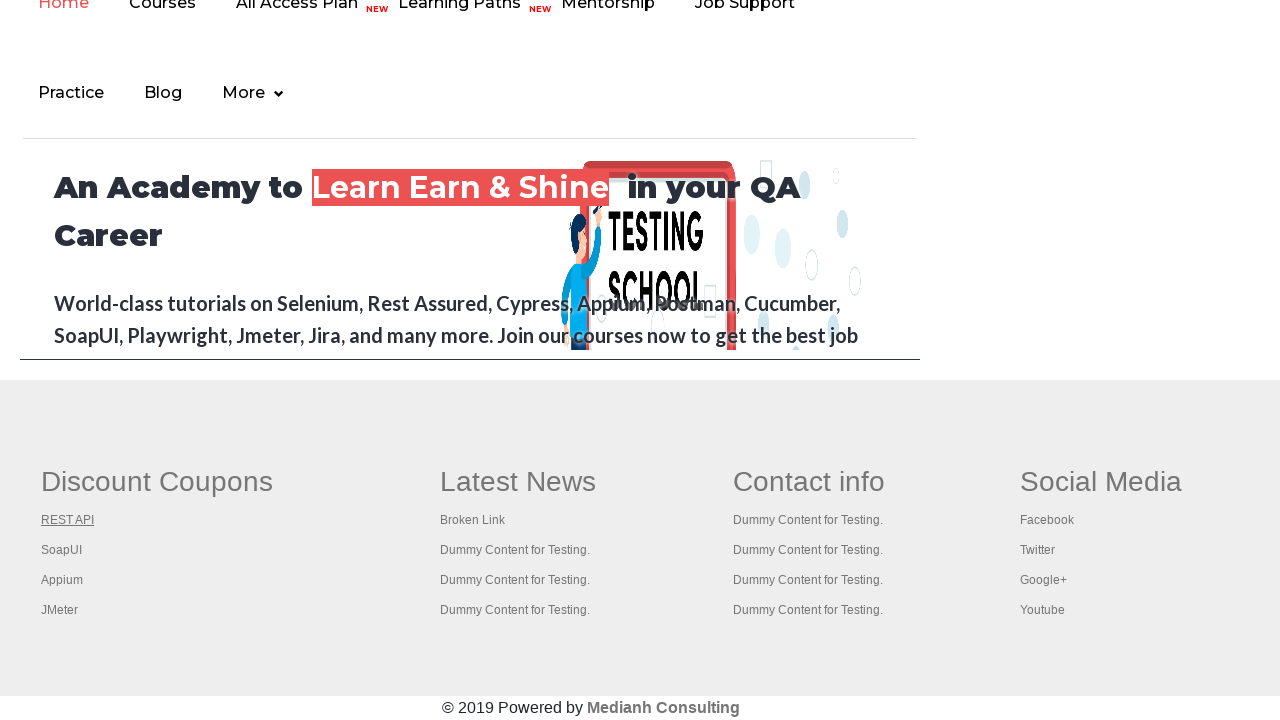

Opened footer first column link 2 in new tab with Ctrl+Click at (62, 550) on #gf-BIG table tbody tr td:first-child ul >> a >> nth=2
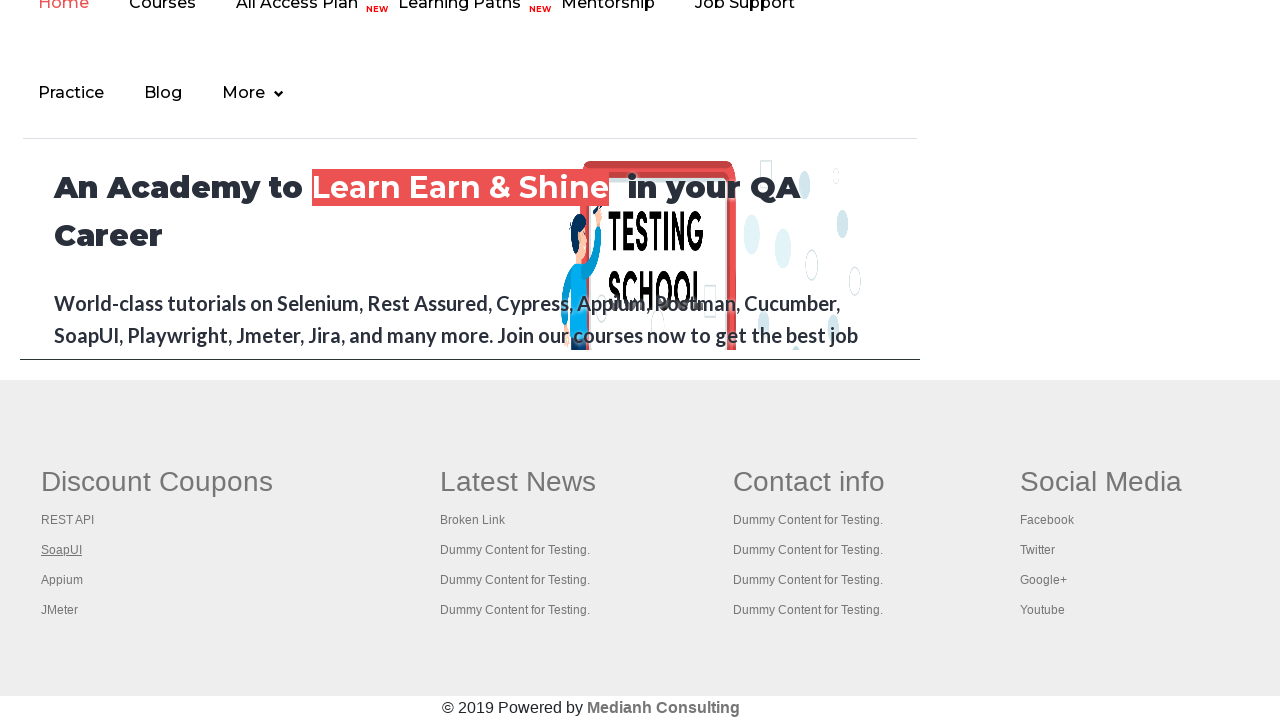

New tab page loaded (domcontentloaded)
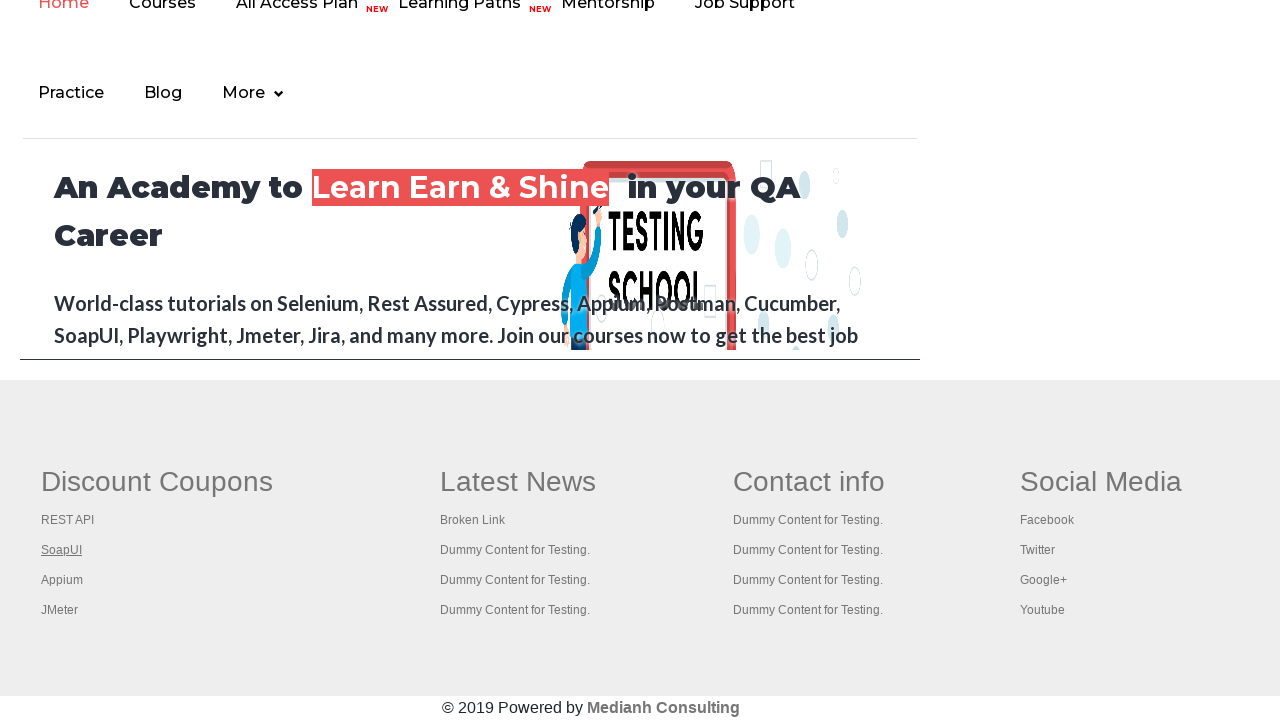

Retrieved page title from new tab: 'The World’s Most Popular API Testing Tool | SoapUI'
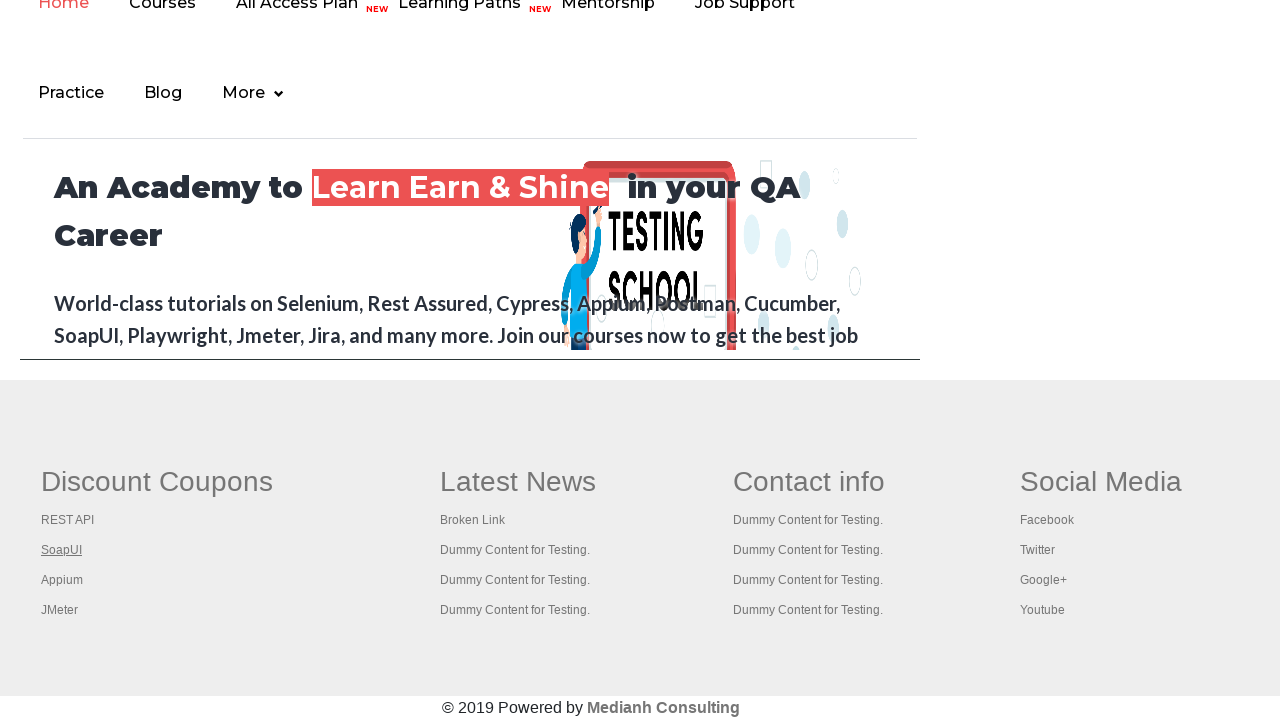

Closed new tab for link 2
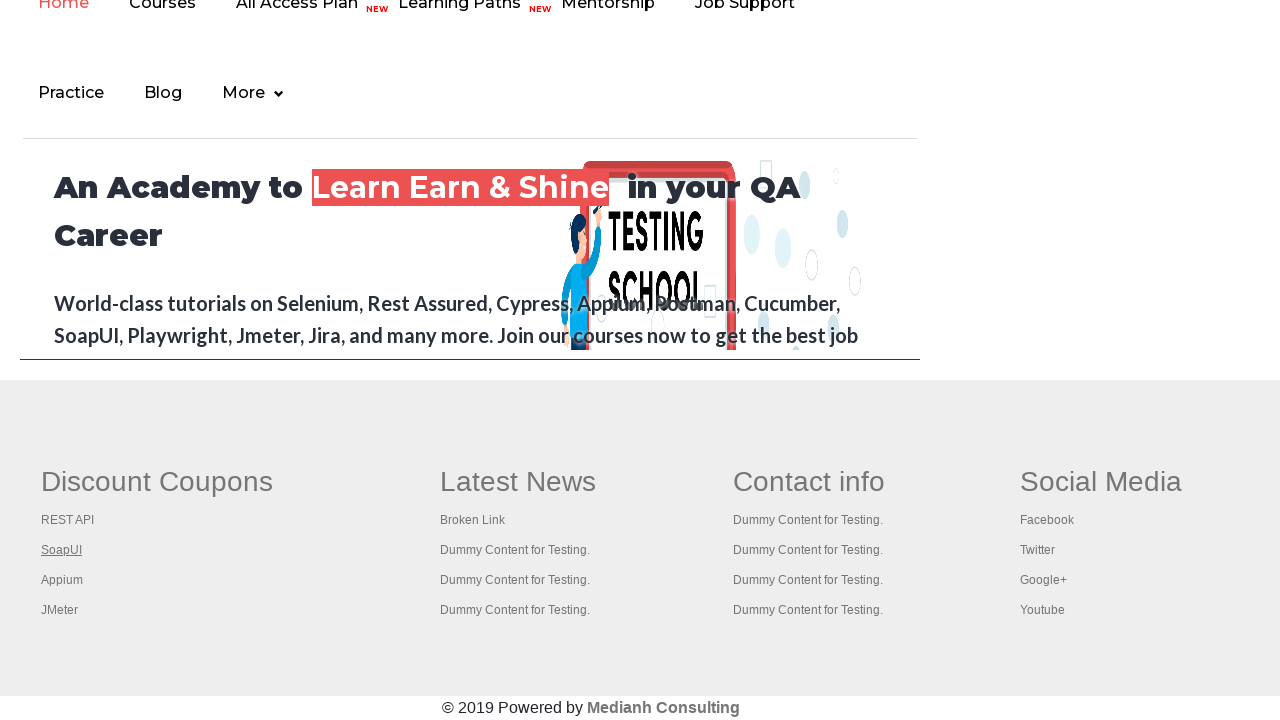

Located footer first column link at index 3
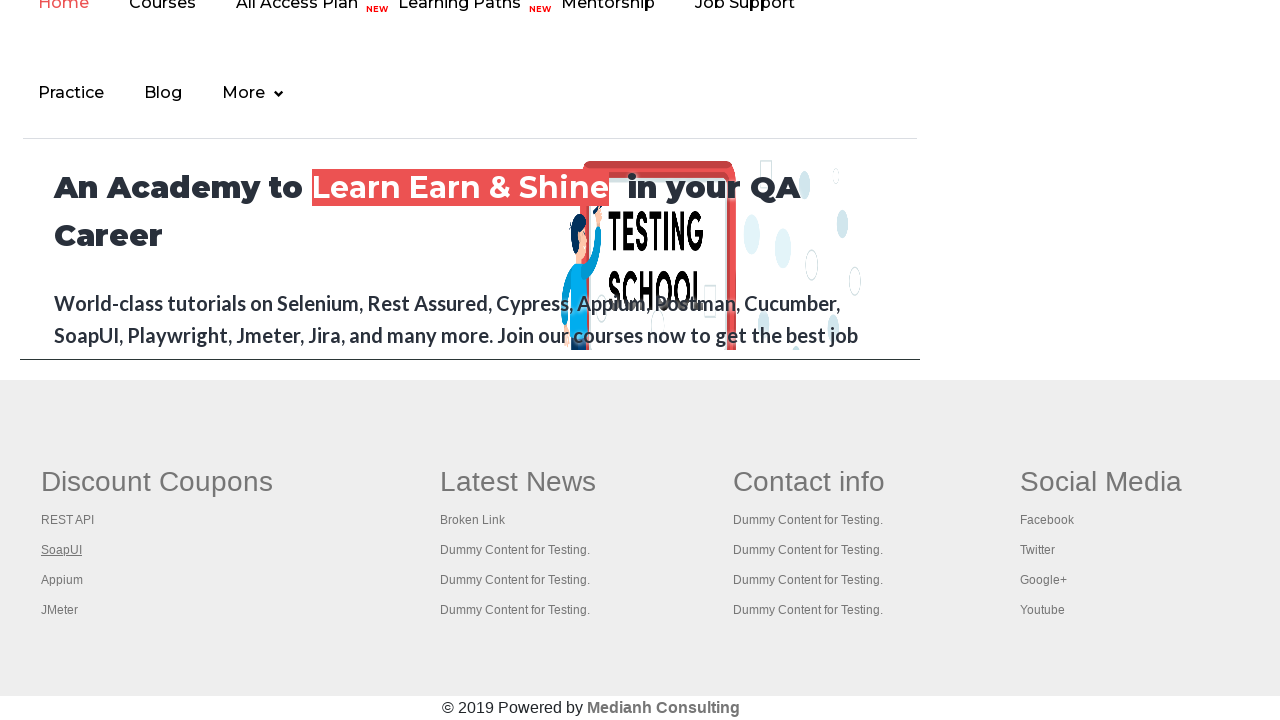

Opened footer first column link 3 in new tab with Ctrl+Click at (62, 580) on #gf-BIG table tbody tr td:first-child ul >> a >> nth=3
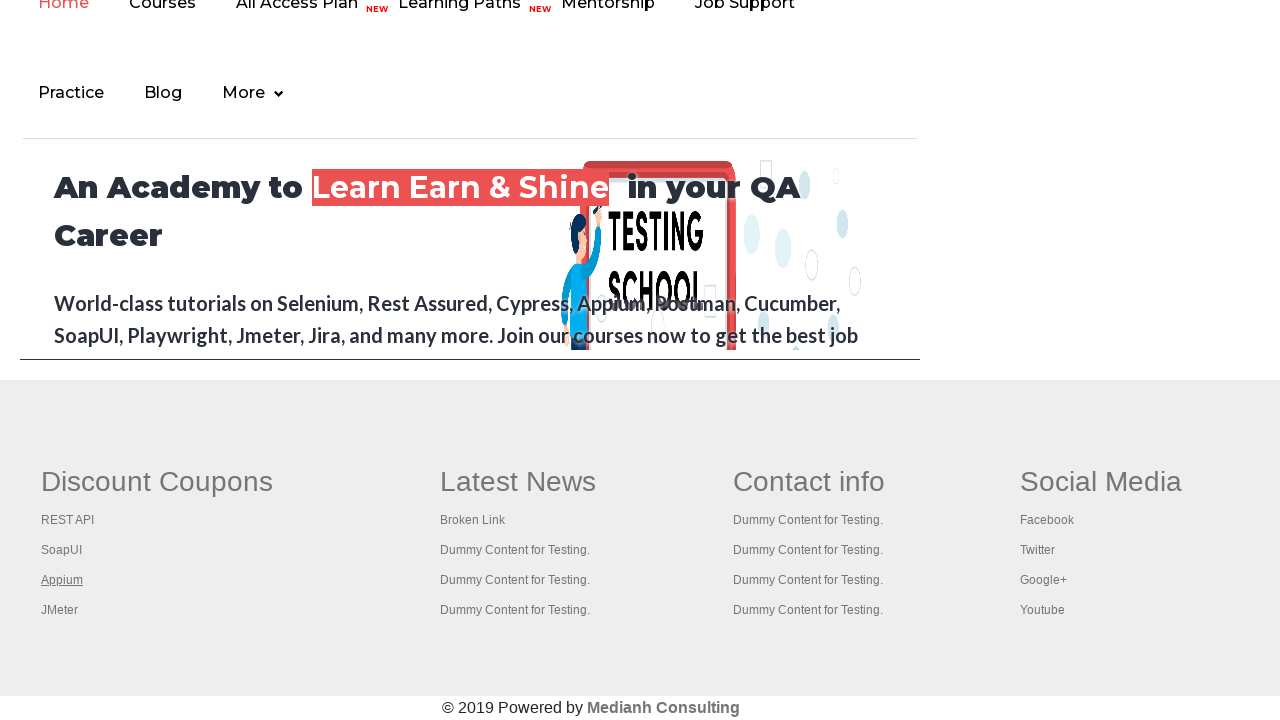

New tab page loaded (domcontentloaded)
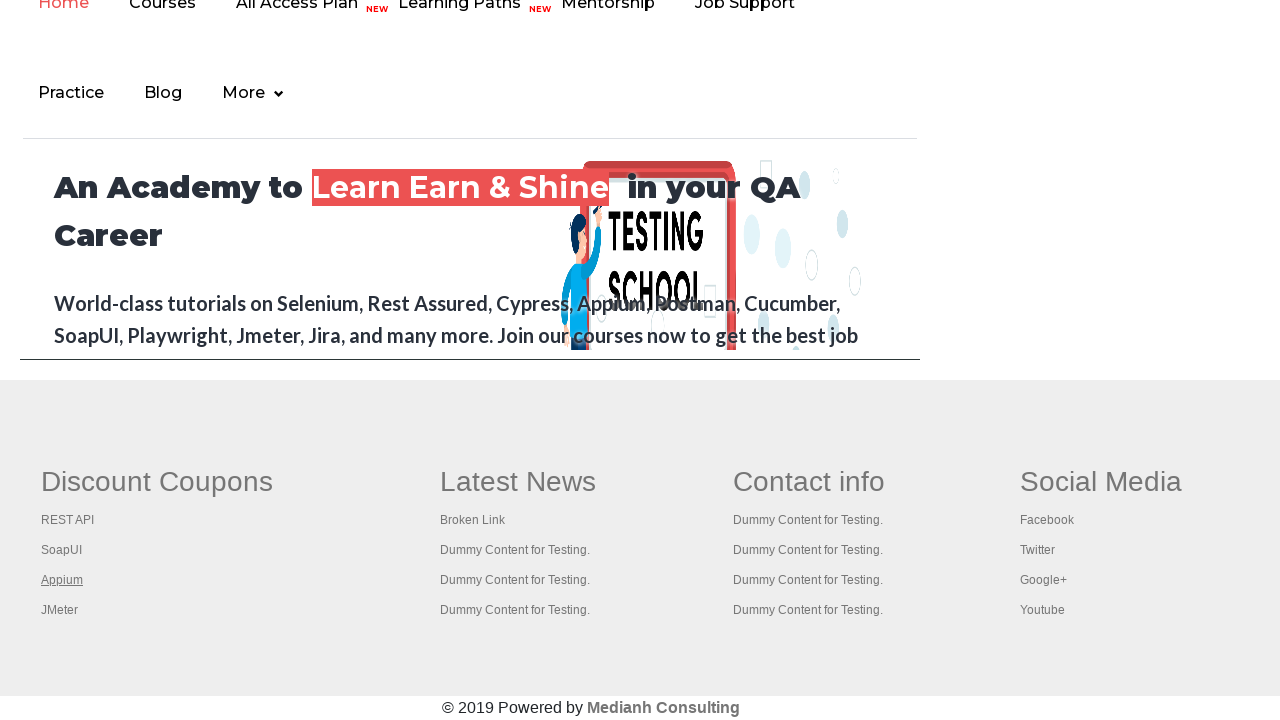

Retrieved page title from new tab: ''
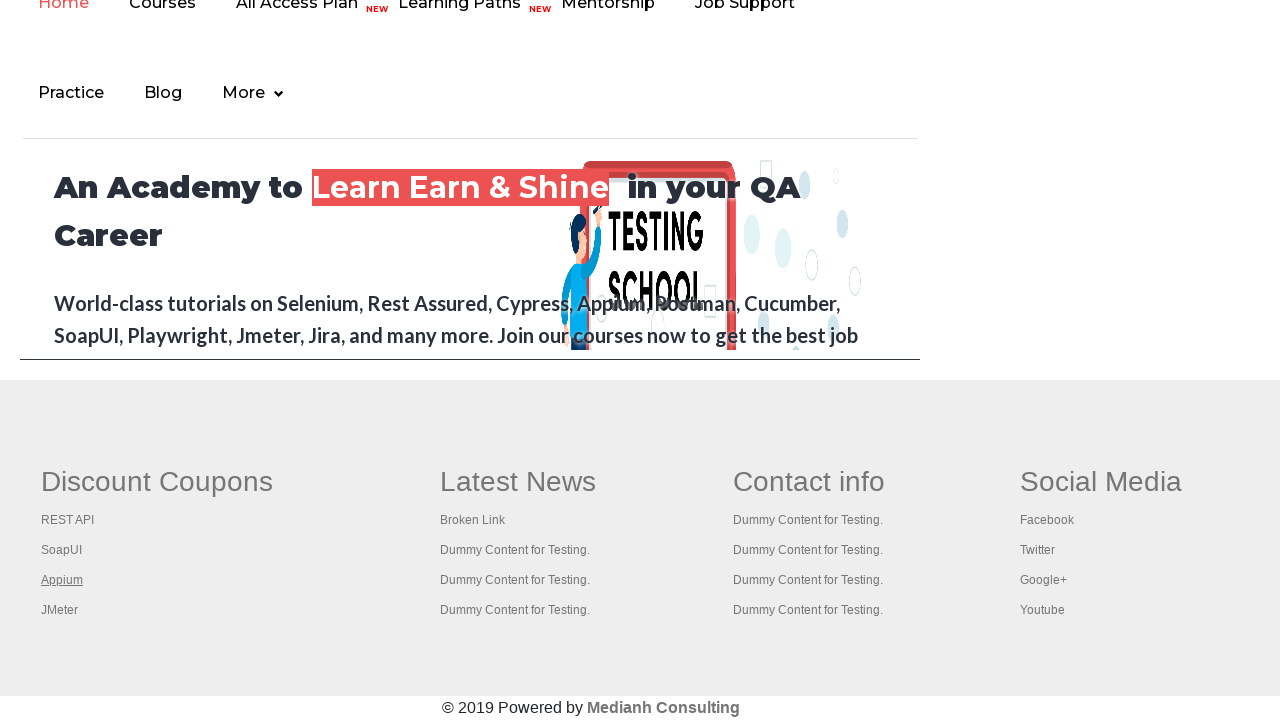

Closed new tab for link 3
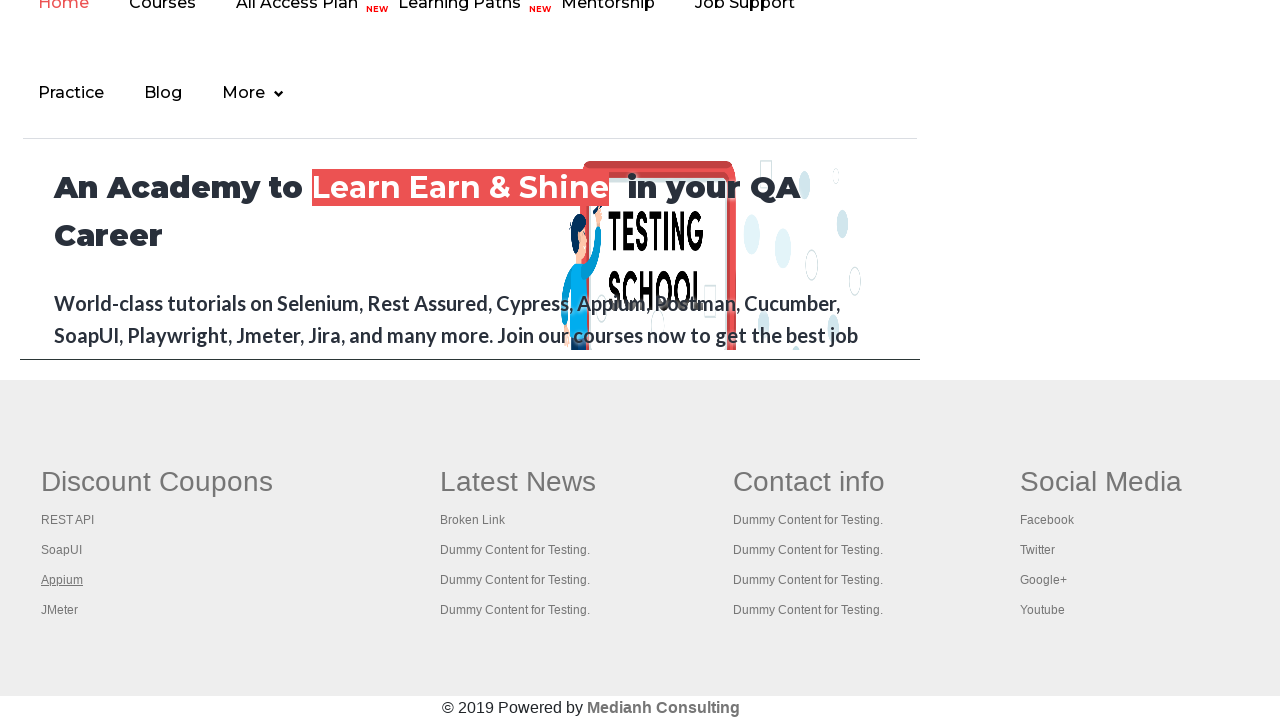

Located footer first column link at index 4
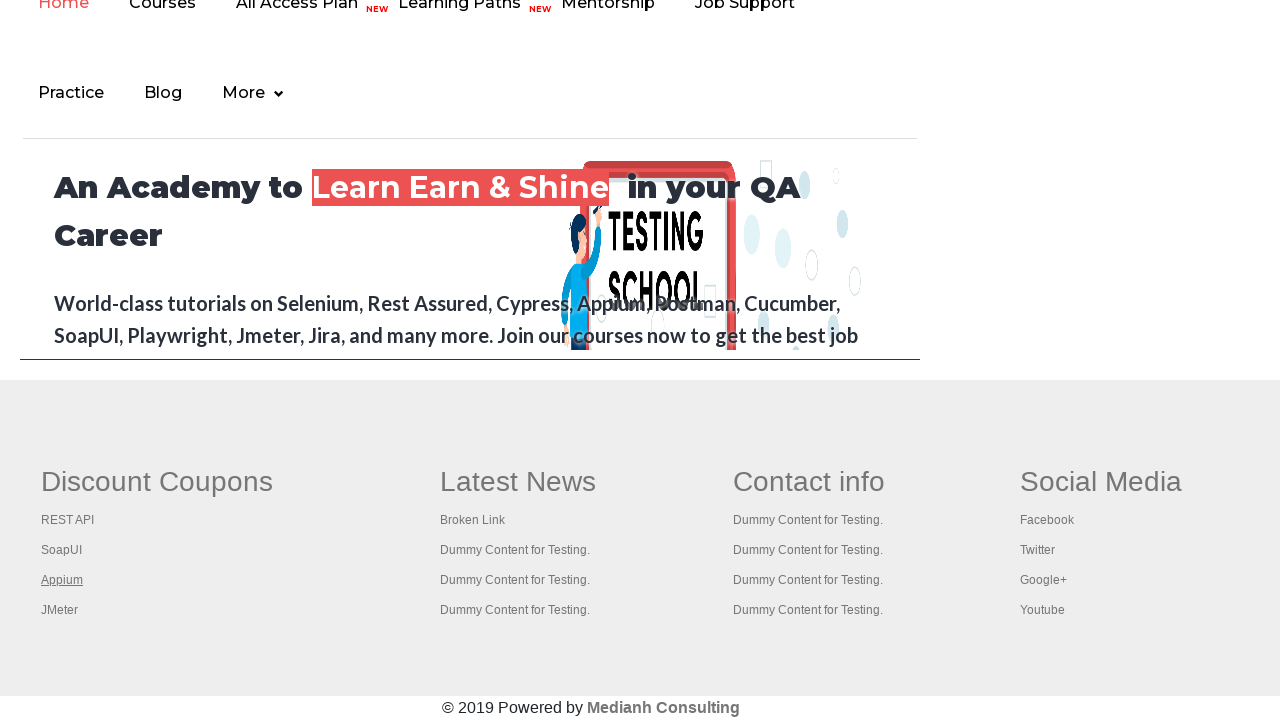

Opened footer first column link 4 in new tab with Ctrl+Click at (60, 610) on #gf-BIG table tbody tr td:first-child ul >> a >> nth=4
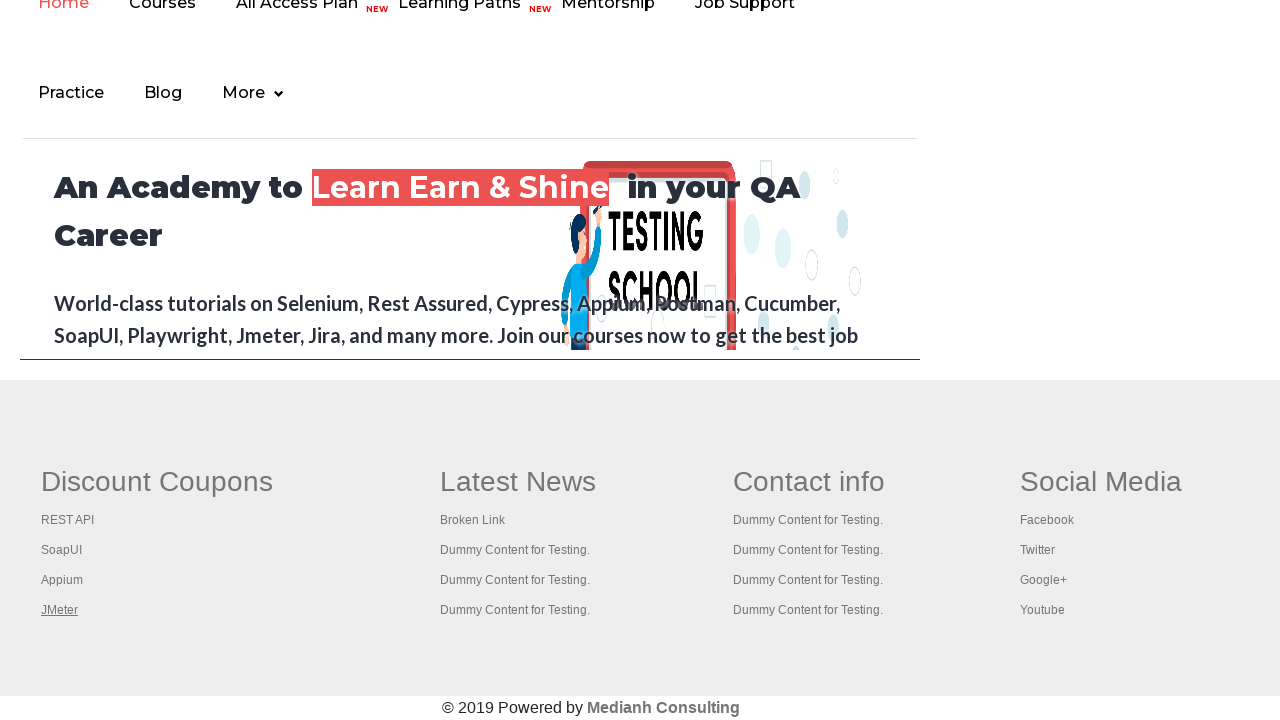

New tab page loaded (domcontentloaded)
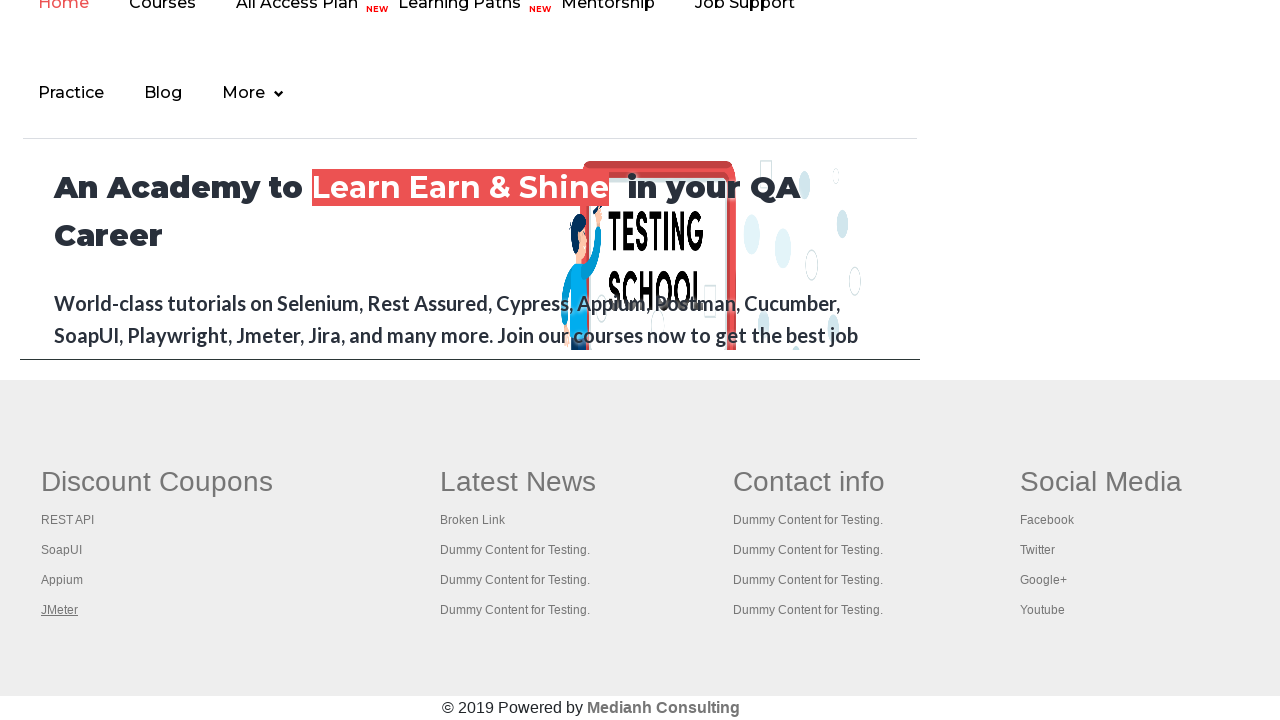

Retrieved page title from new tab: 'Apache JMeter - Apache JMeter™'
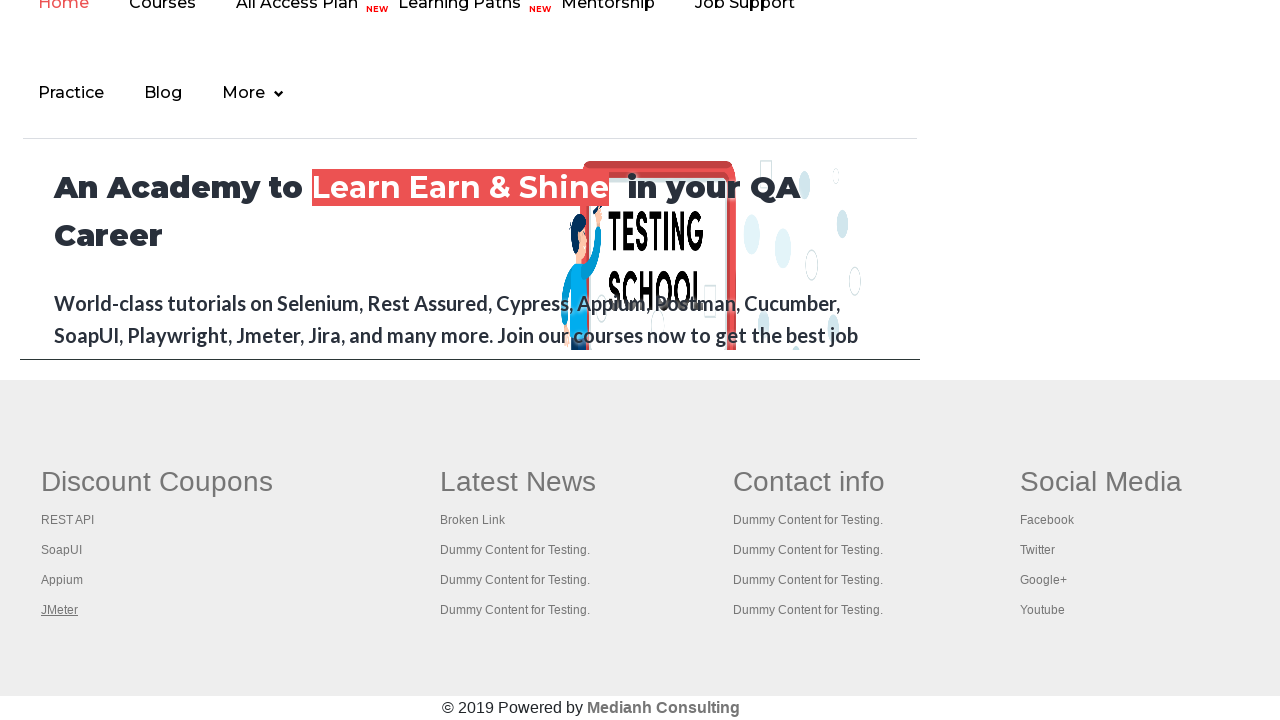

Closed new tab for link 4
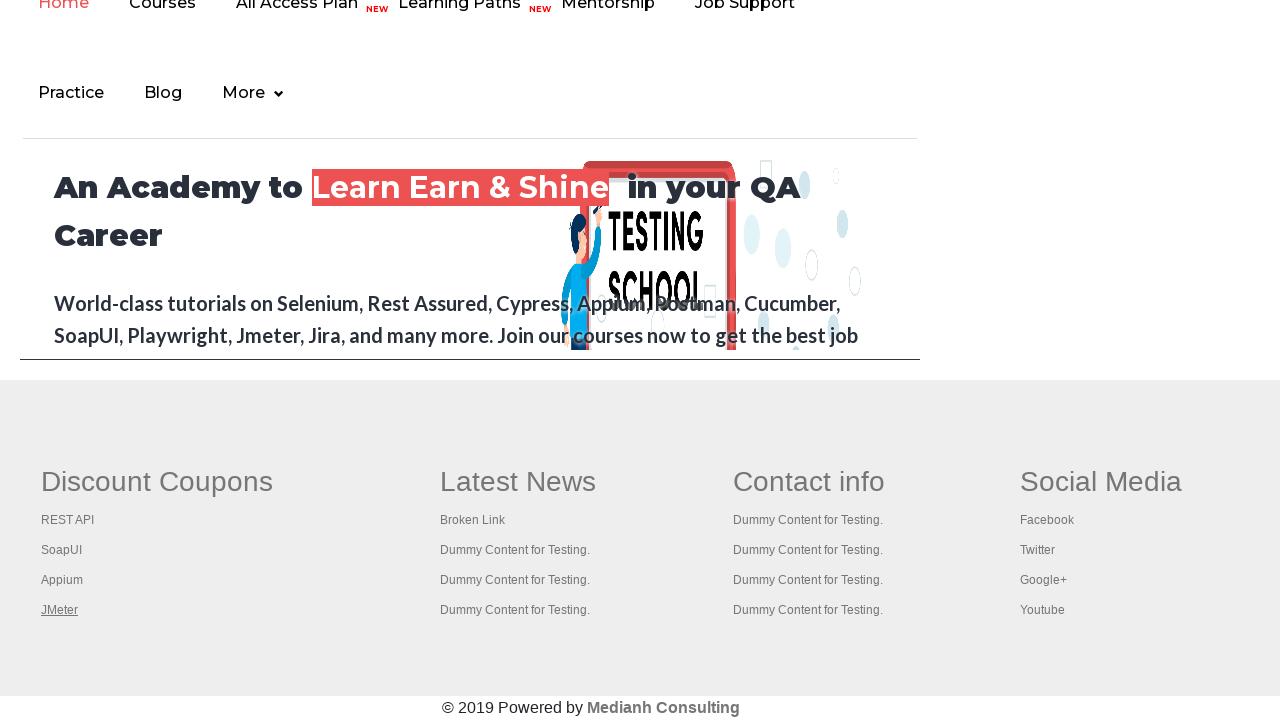

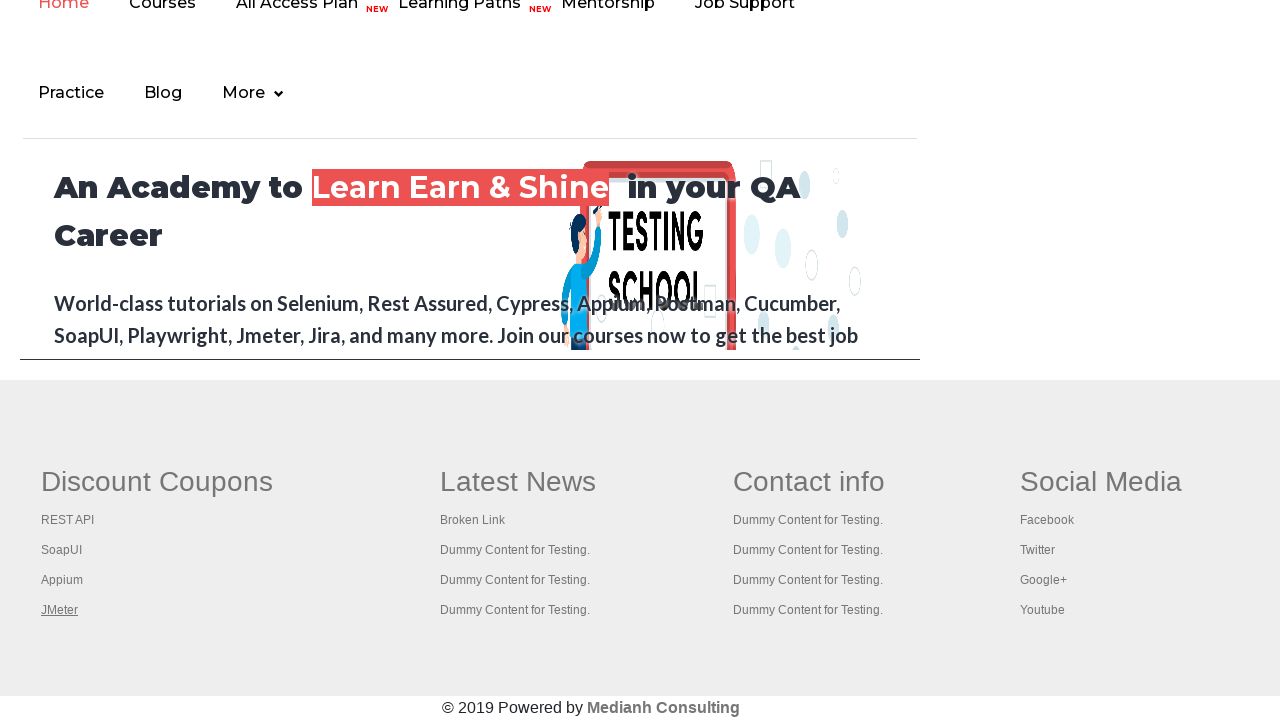